Tests the book store search functionality by filtering books with the letter 'G' and verifying that all displayed results contain 'G' in their titles

Starting URL: https://demoqa.com/books

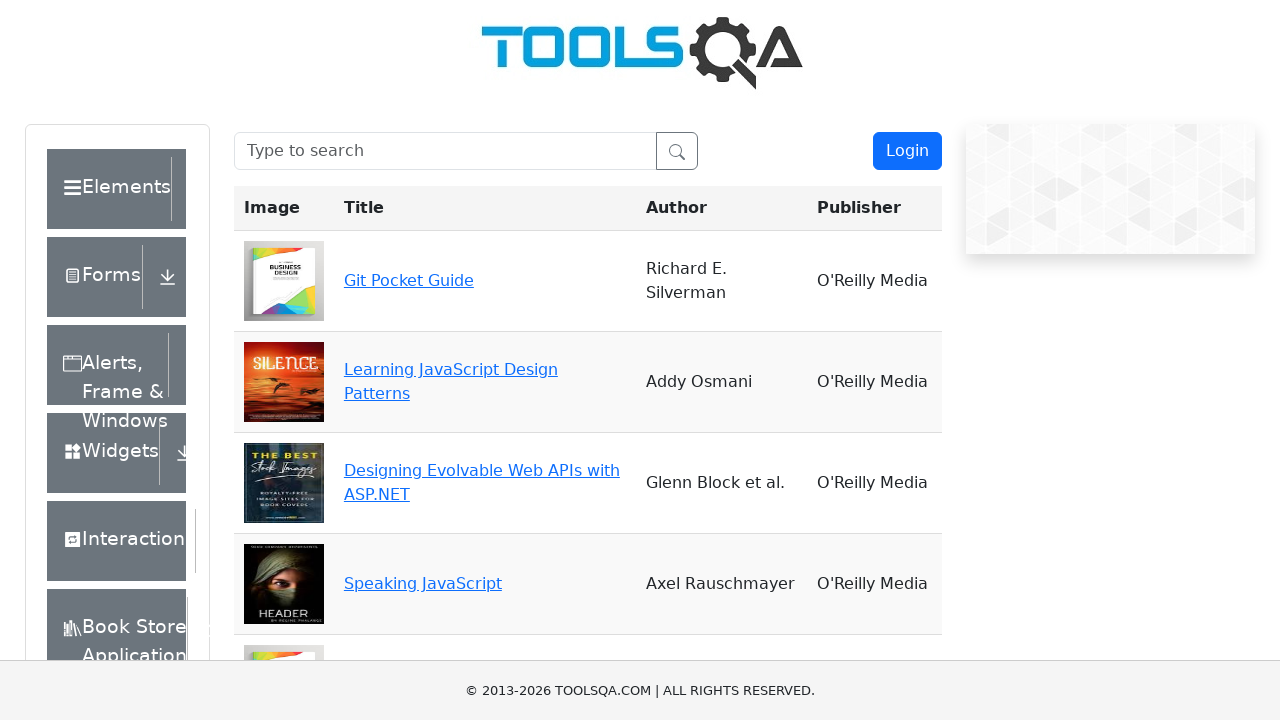

Clicked on search bar at (445, 151) on internal:attr=[placeholder="Type to search"i]
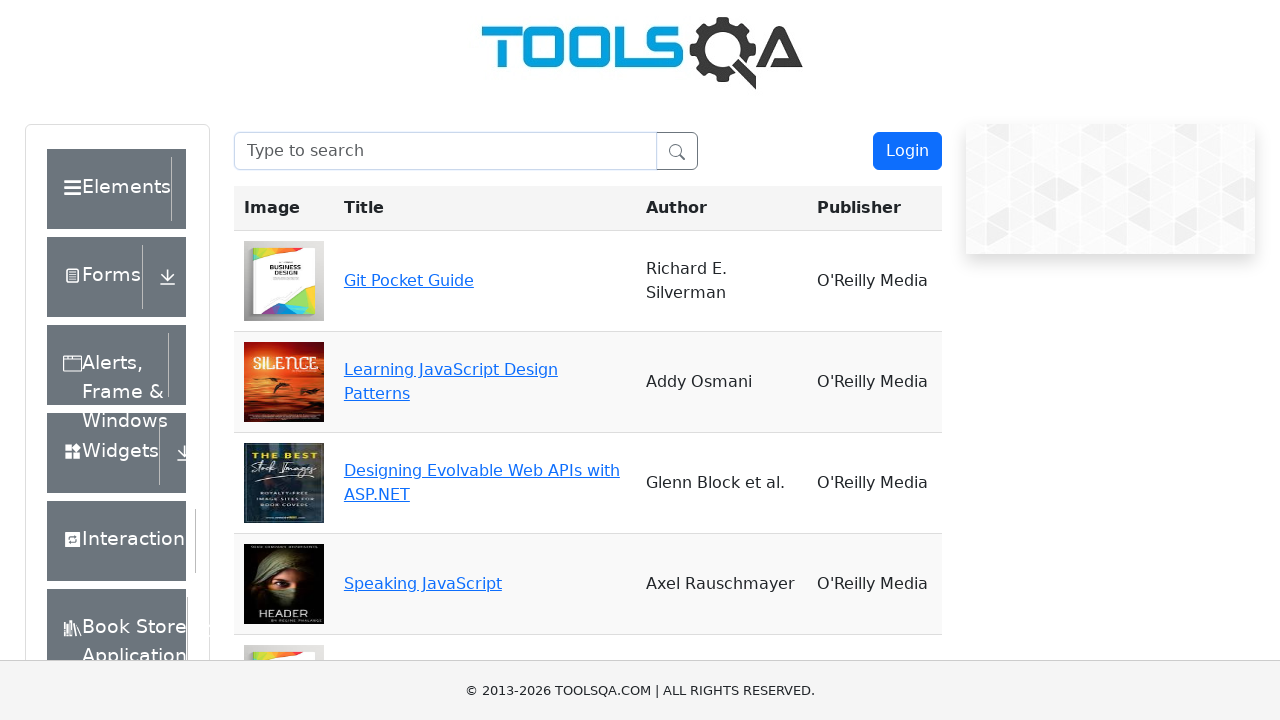

Filled search bar with letter 'G' on internal:attr=[placeholder="Type to search"i]
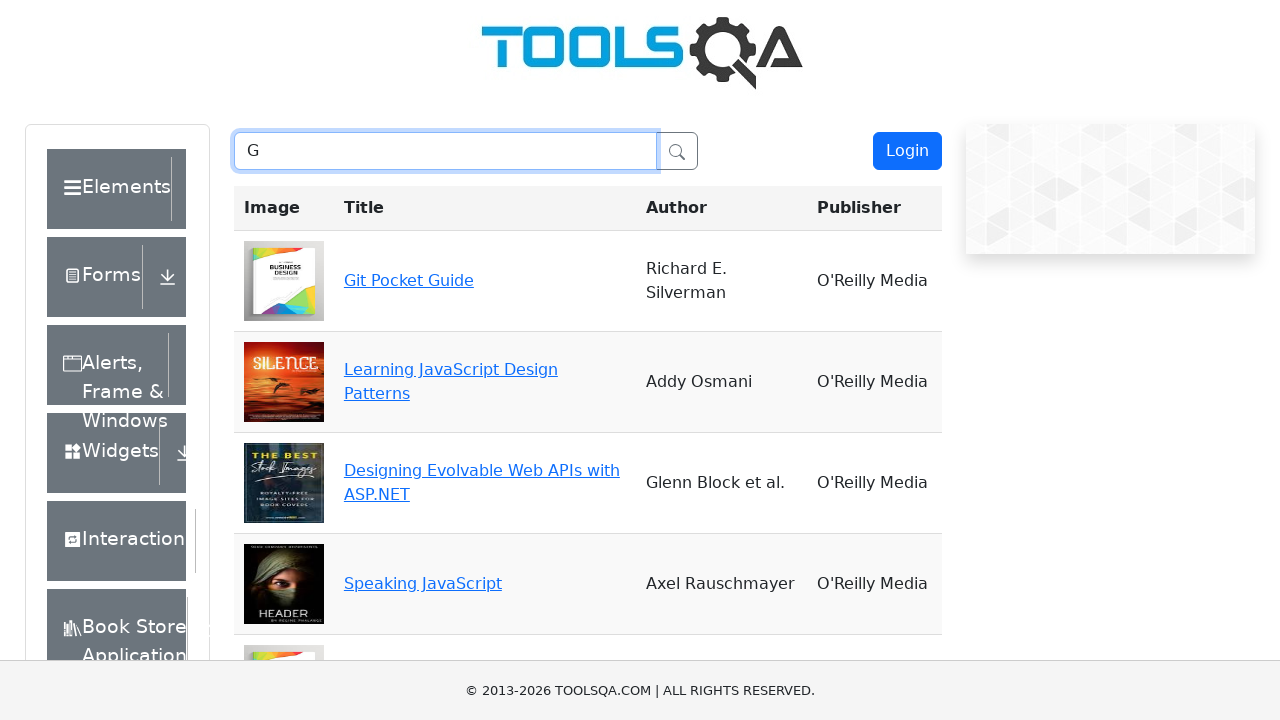

Located search results container
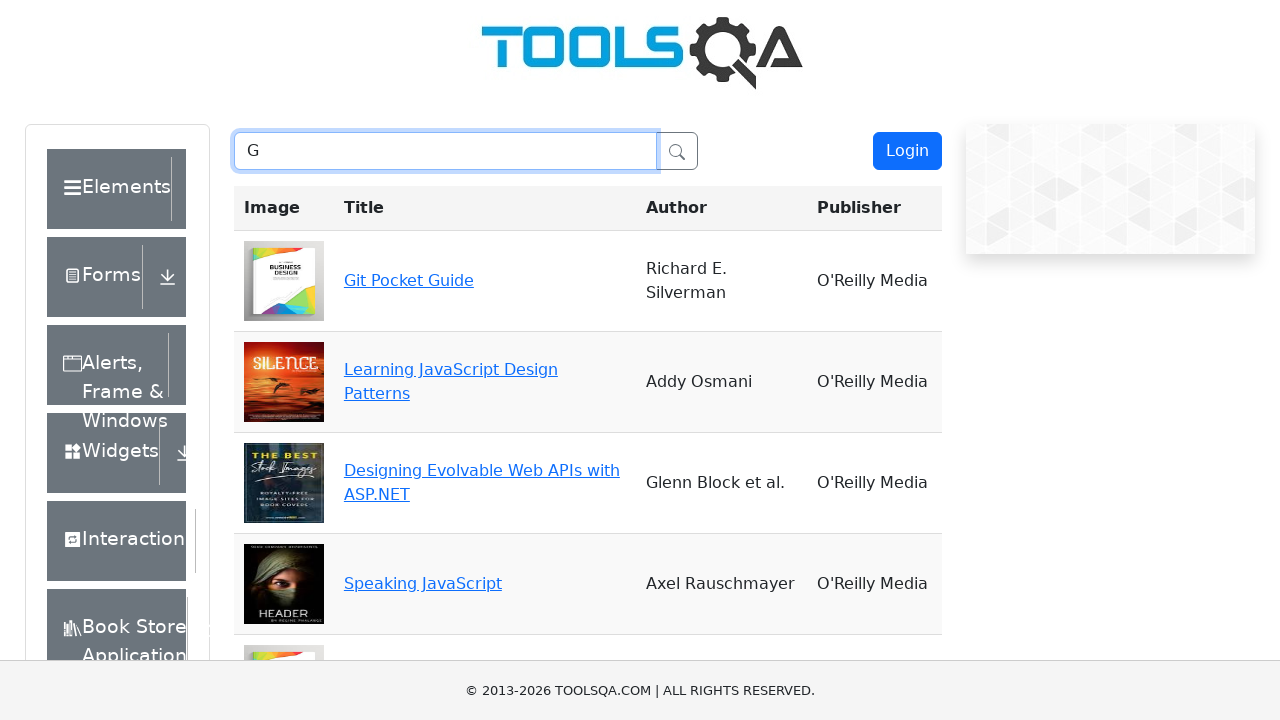

Located book titles within results
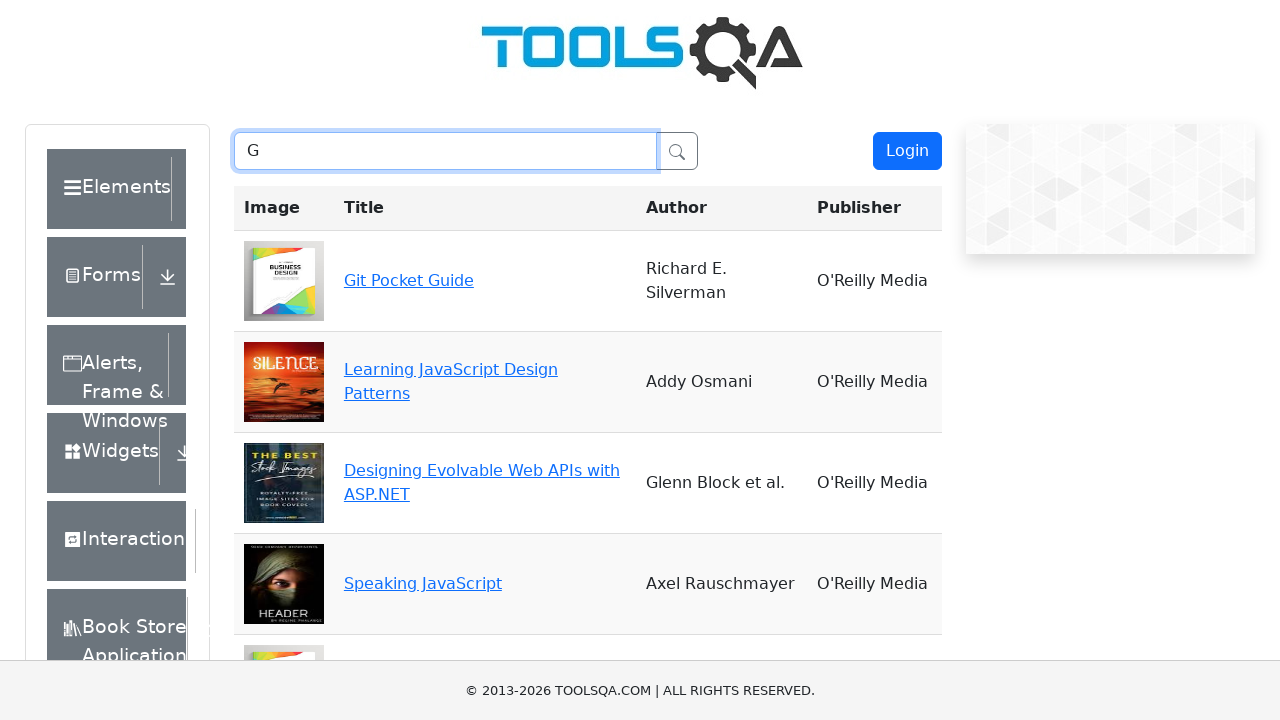

Waited for search filter to apply
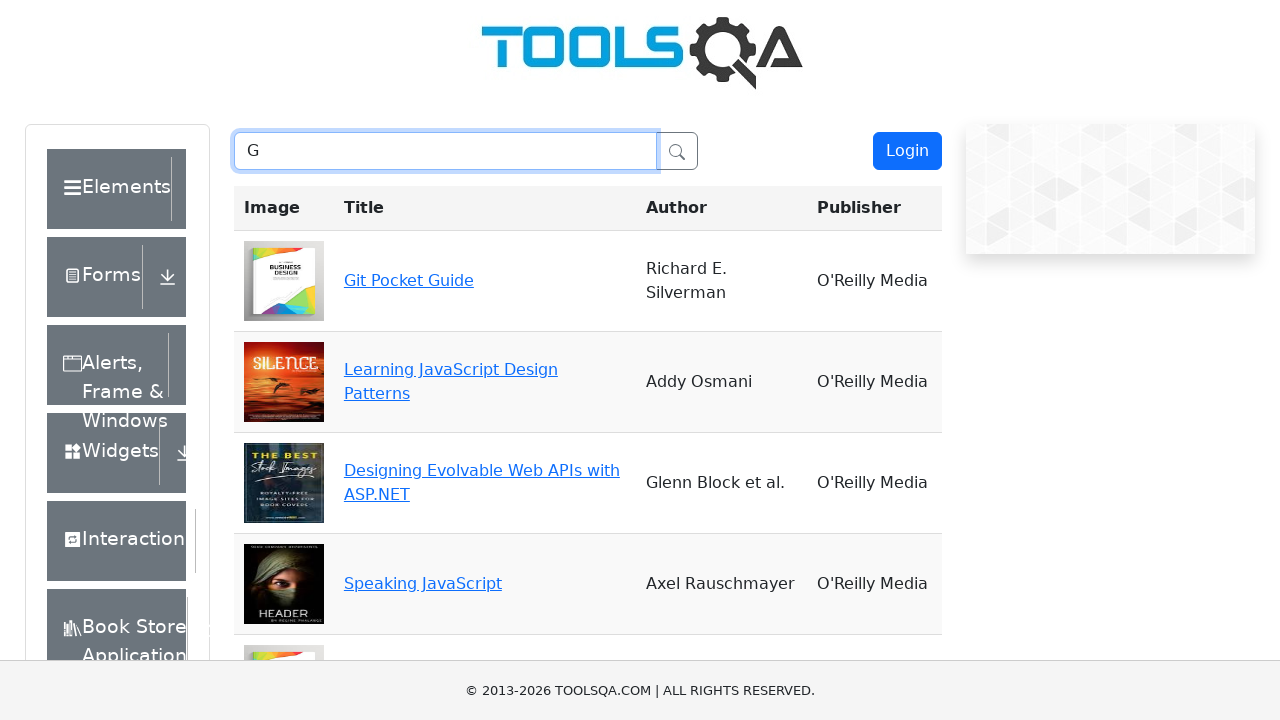

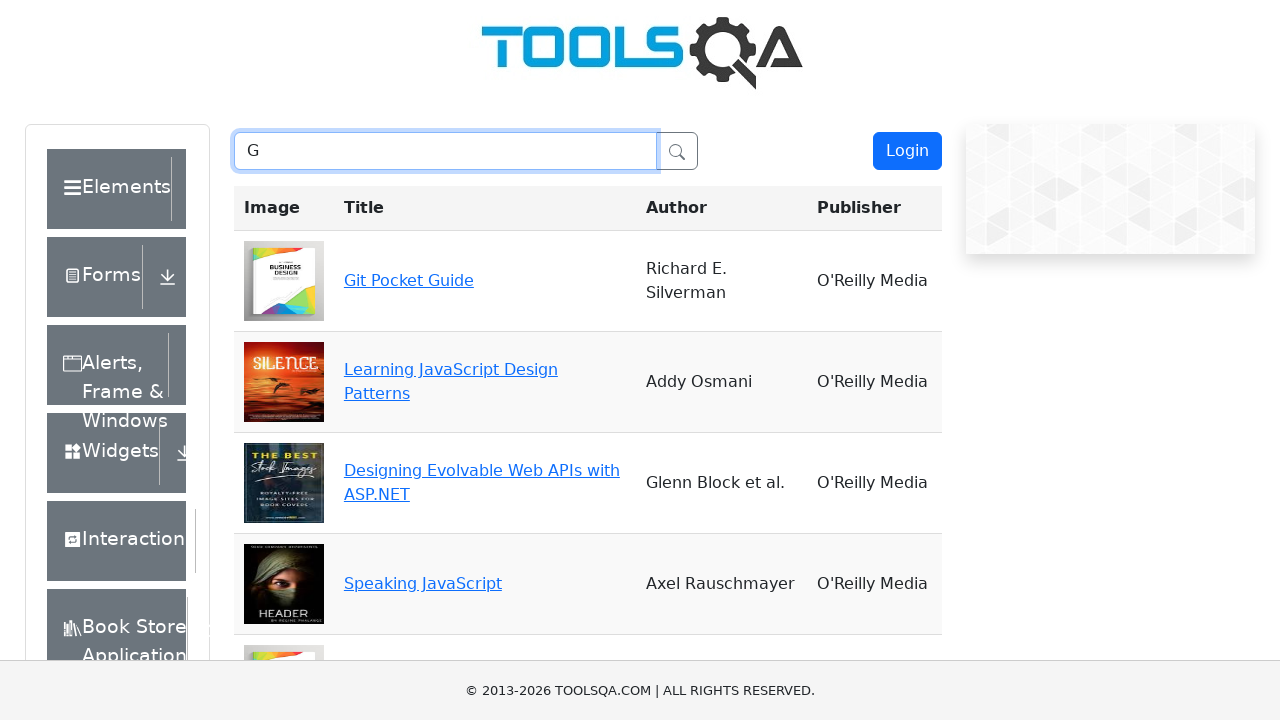